Navigates to Greenstech training website and performs hover actions over course menu items to reveal dropdown options

Starting URL: http://greenstech.in/selenium-course-content.html

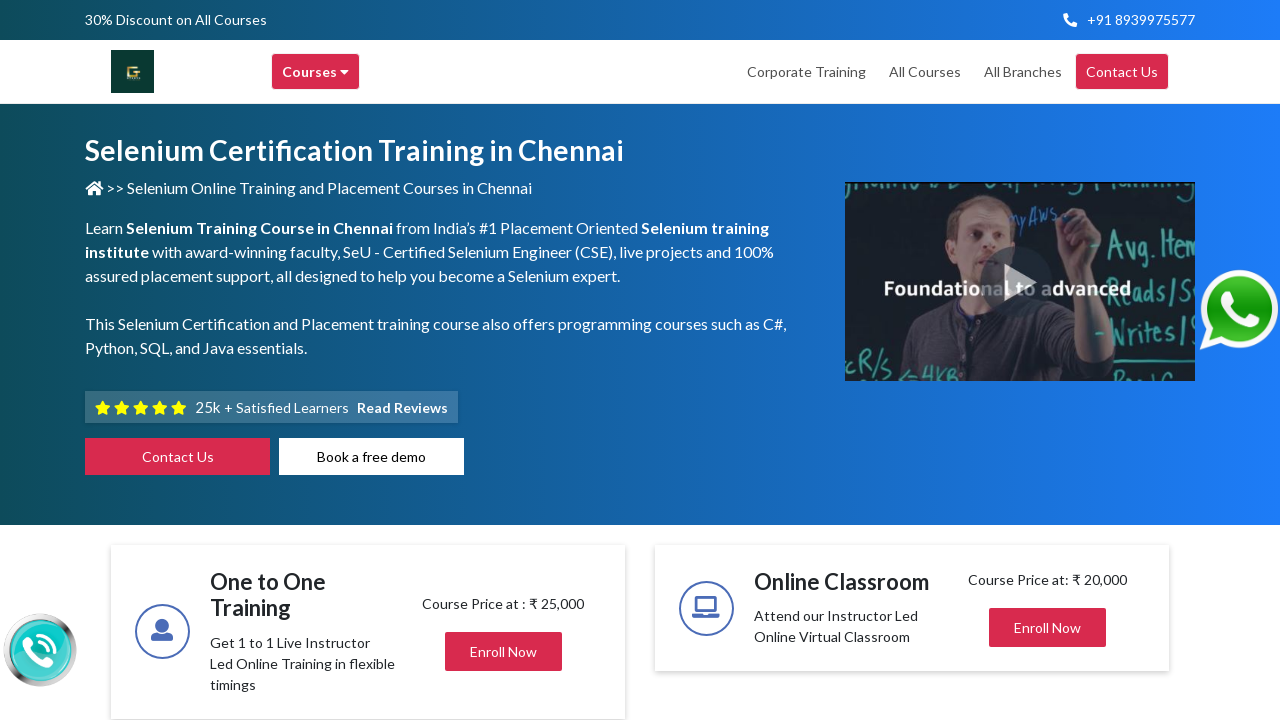

Hovered over main course menu in header to reveal dropdown options at (316, 72) on div.header-browse-greens
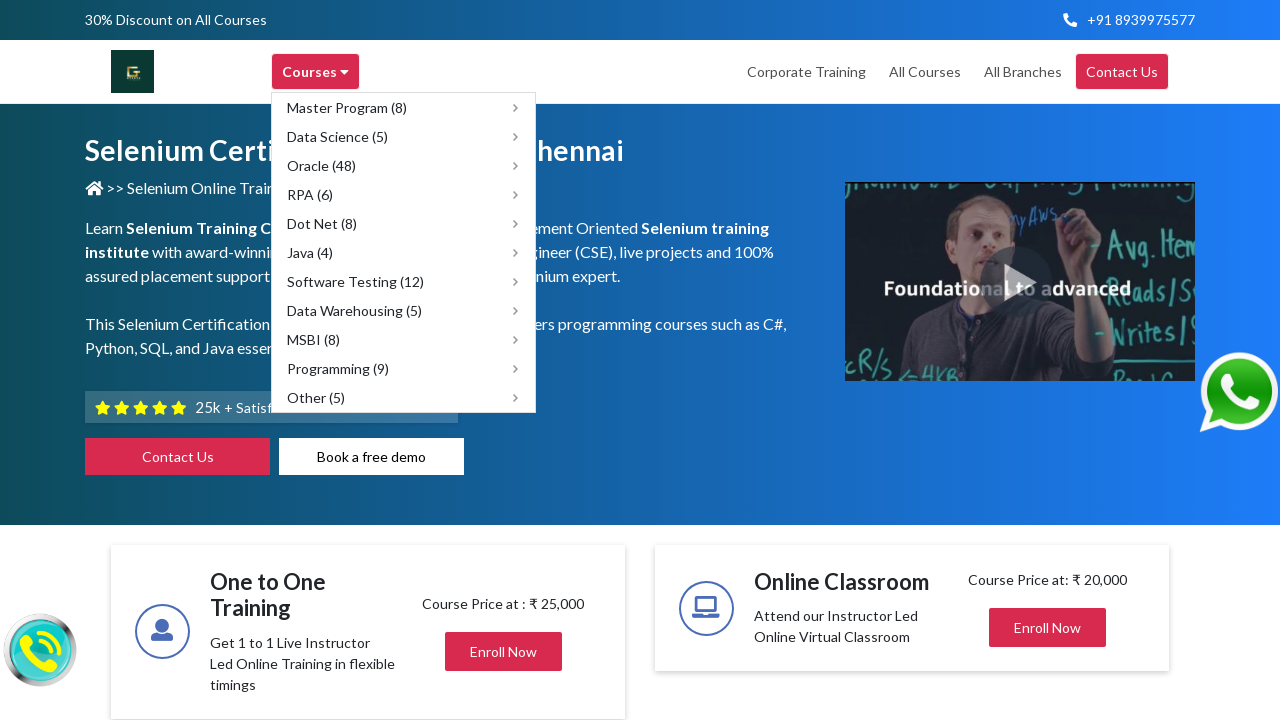

Hovered over Master Program submenu item at (404, 108) on div[title='Master Program']
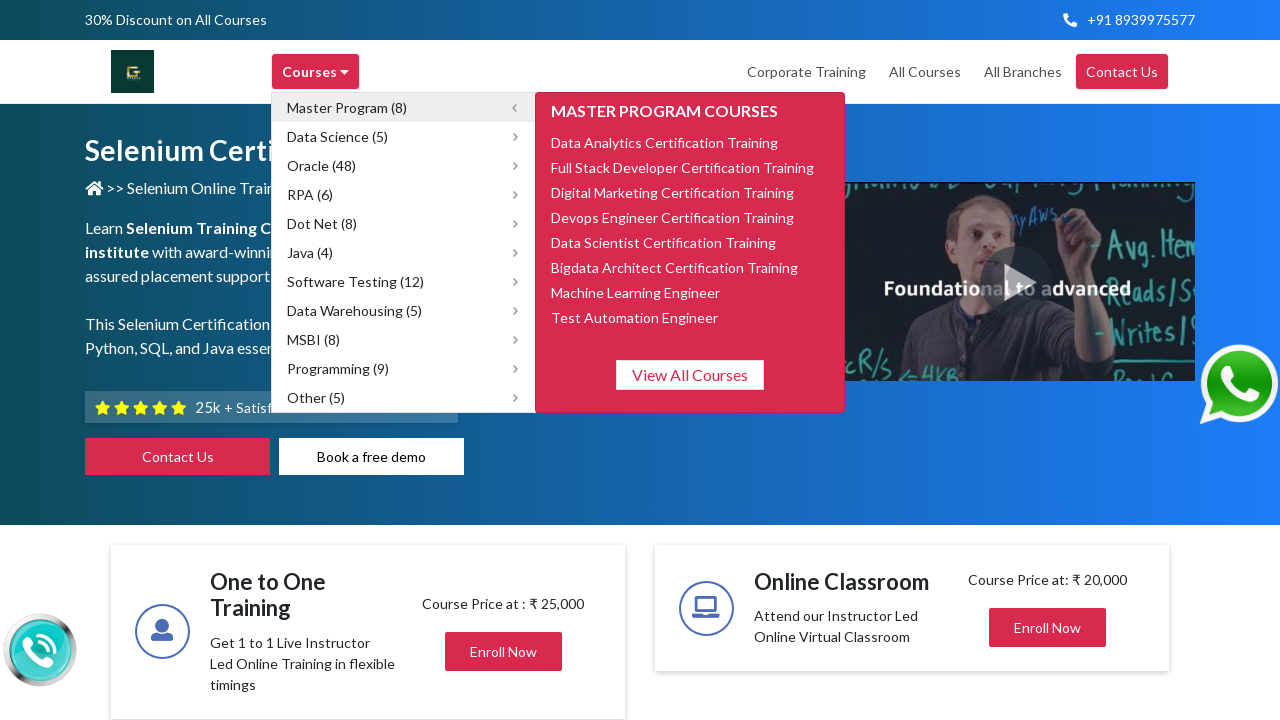

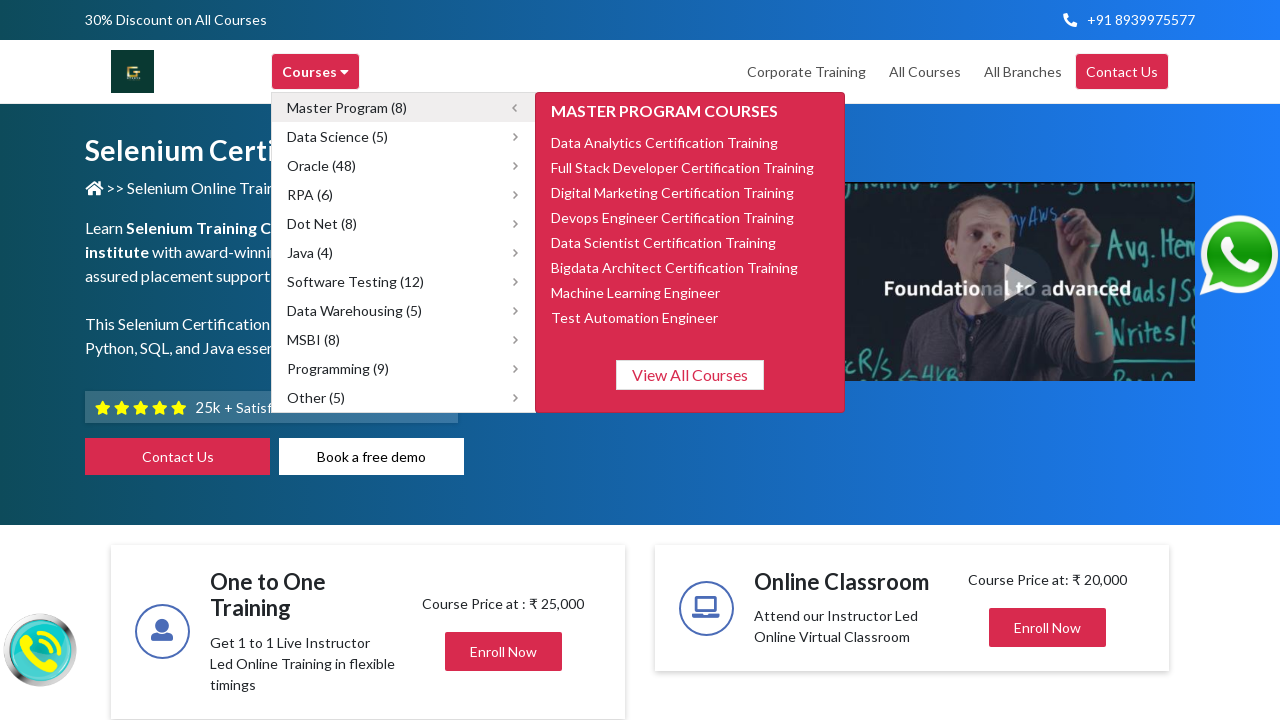